Tests a Vue.js custom dropdown component by selecting multiple options and verifying the selected value is displayed correctly

Starting URL: https://mikerodham.github.io/vue-dropdowns/

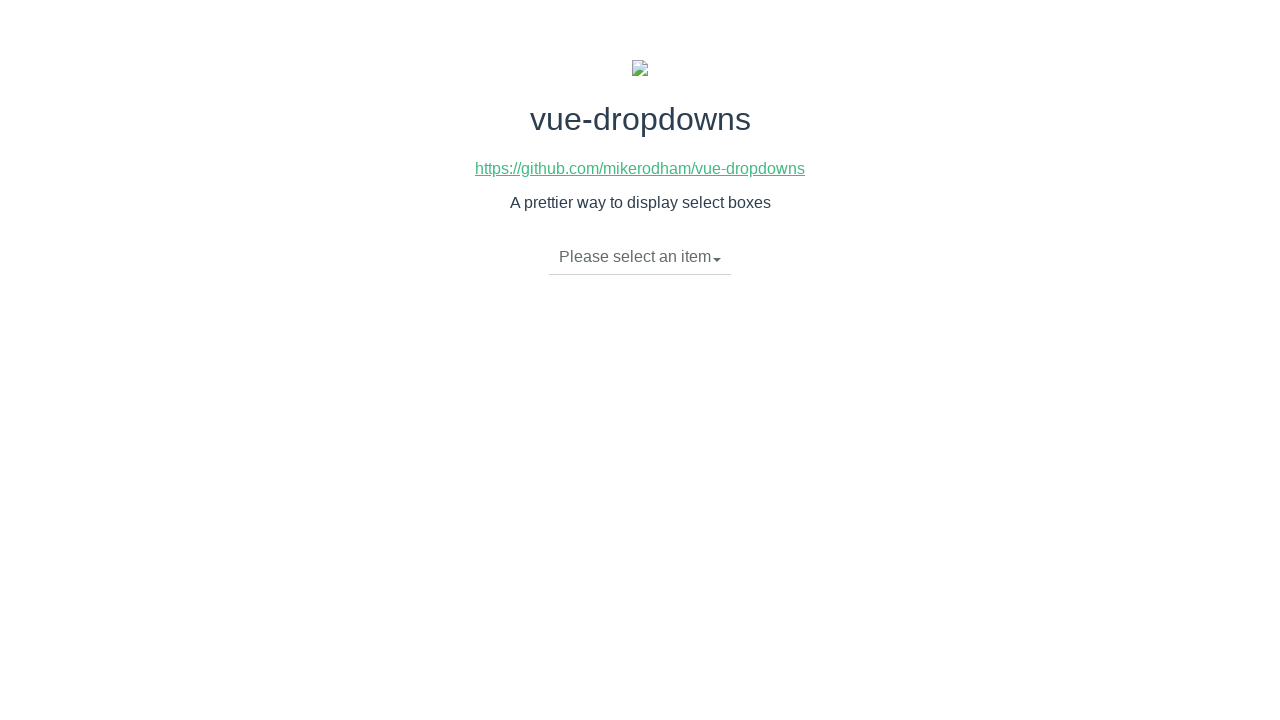

Clicked dropdown toggle to open menu at (640, 257) on li.dropdown-toggle
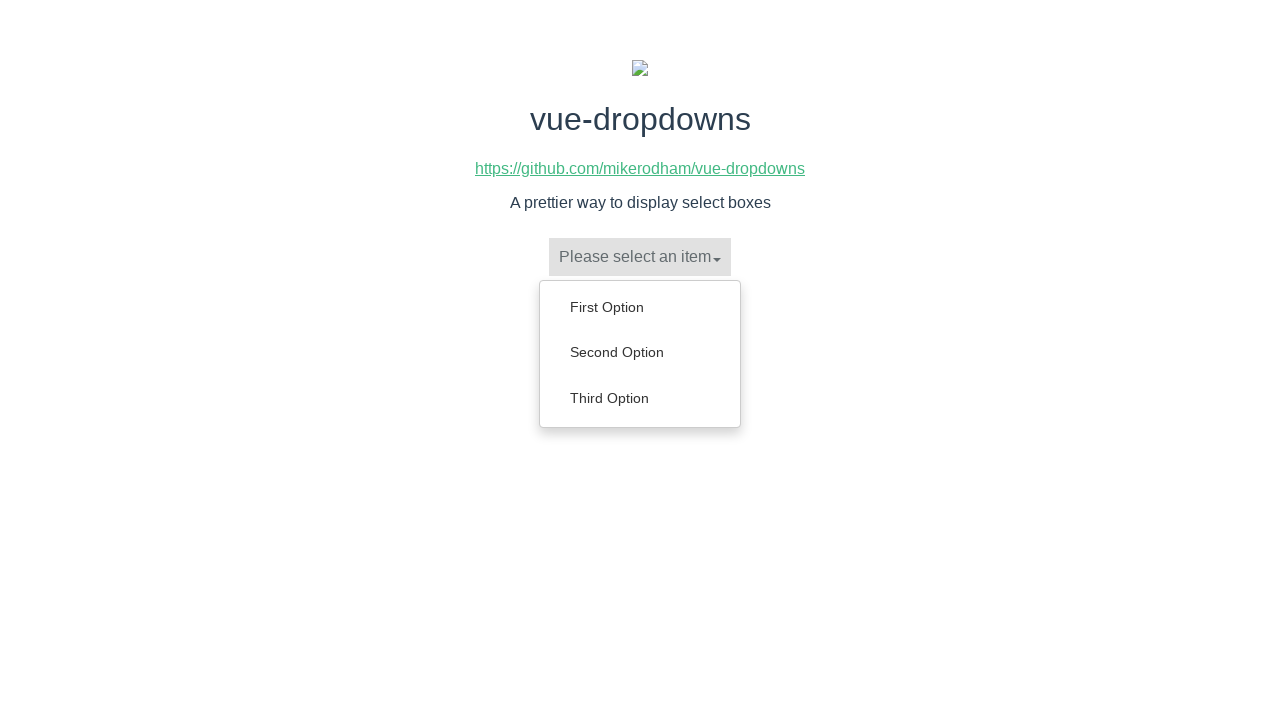

Dropdown menu options loaded
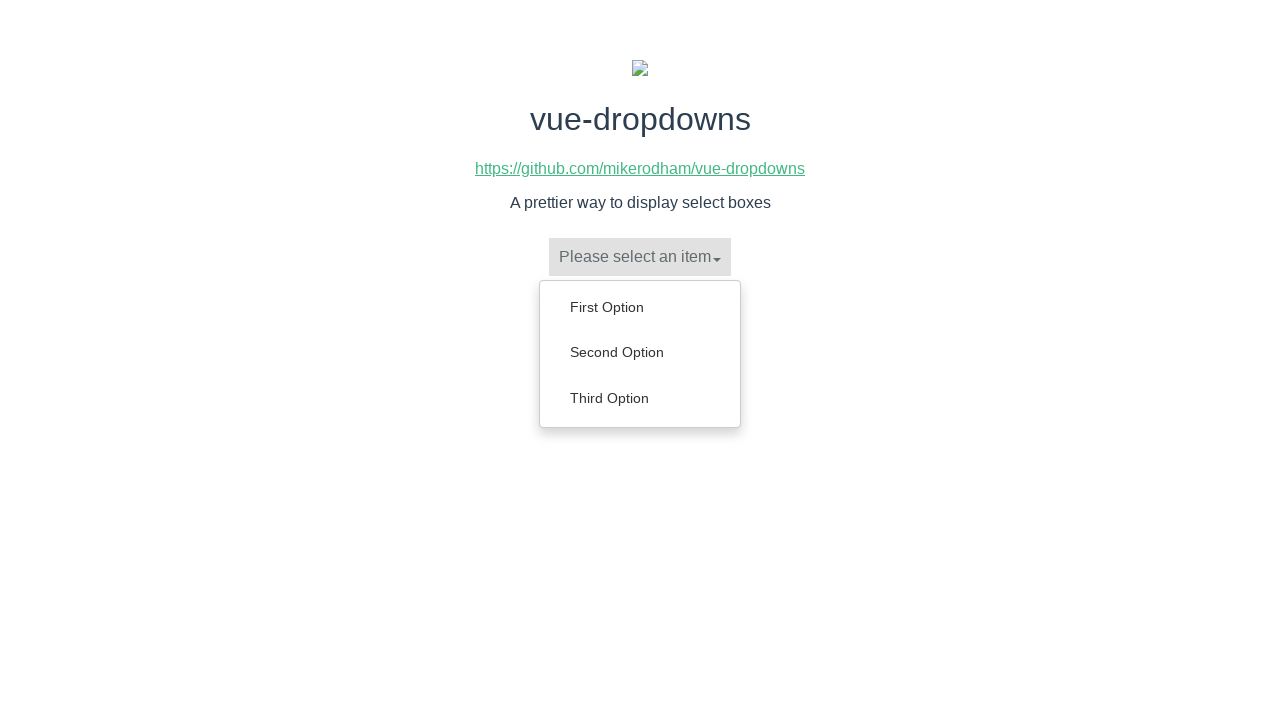

Selected 'First Option' from dropdown at (640, 307) on ul.dropdown-menu>li>a:has-text('First Option')
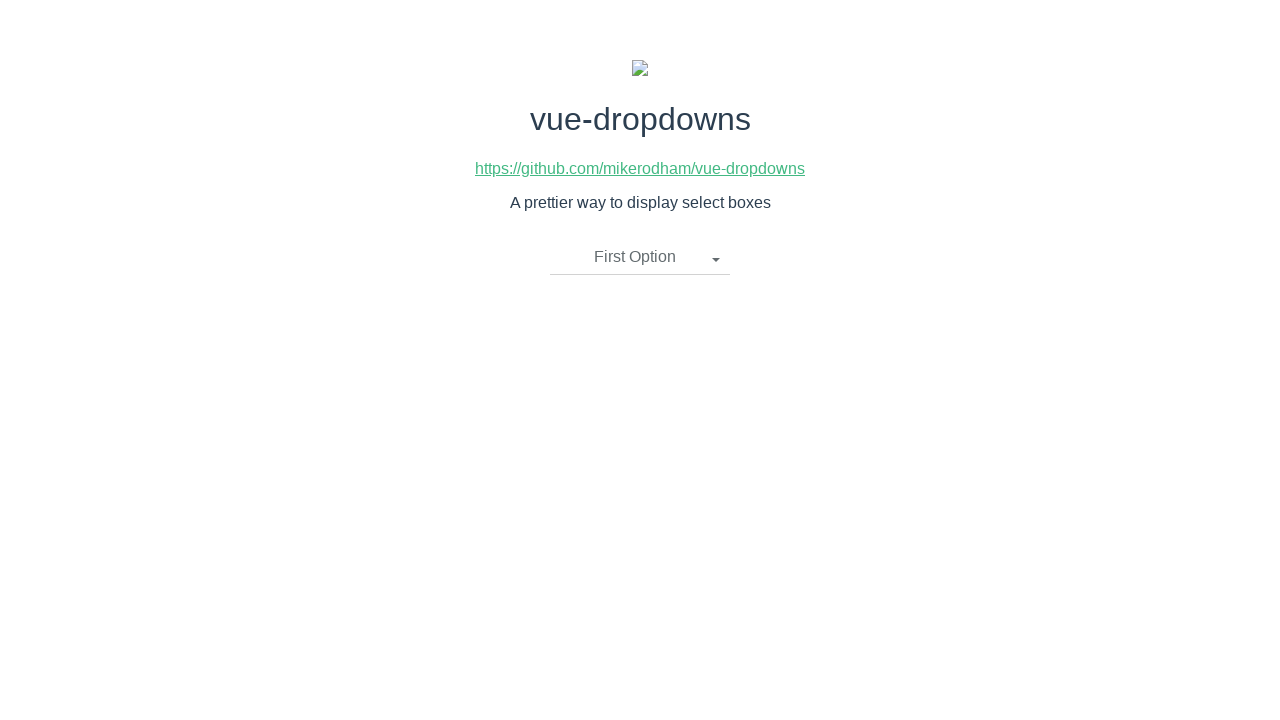

Verified 'First Option' is displayed as selected value
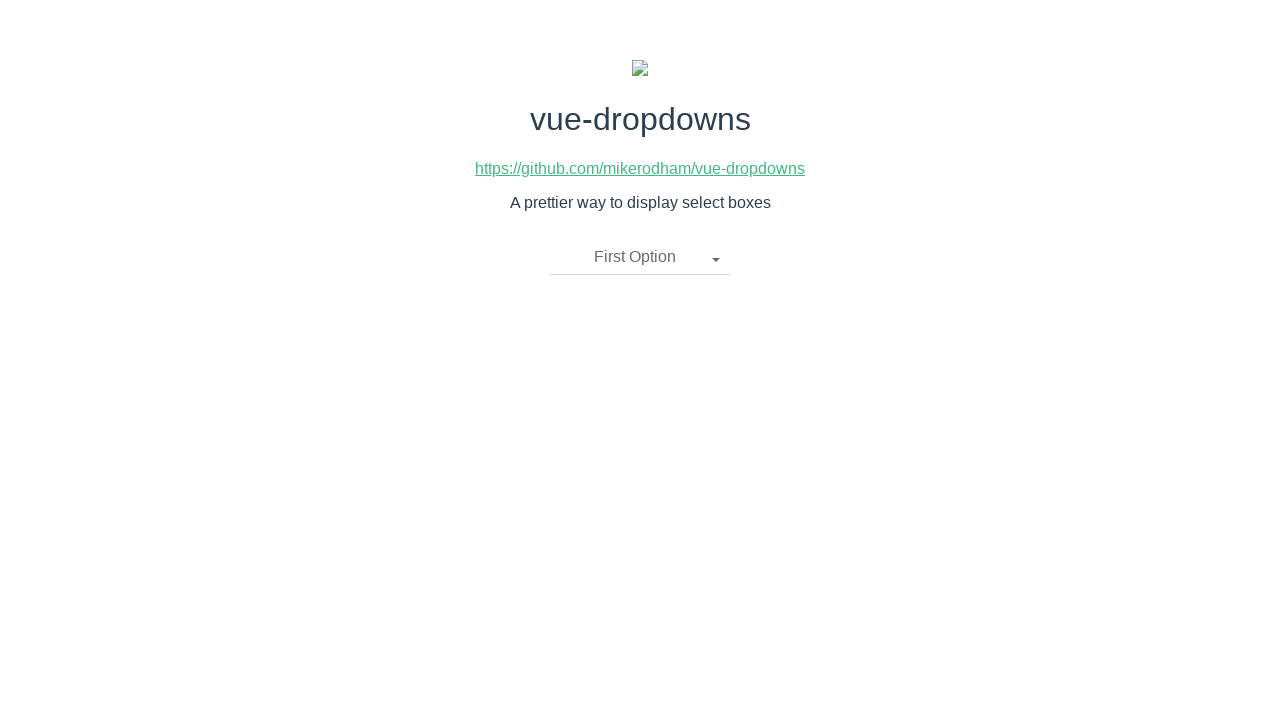

Clicked dropdown toggle to open menu at (640, 257) on li.dropdown-toggle
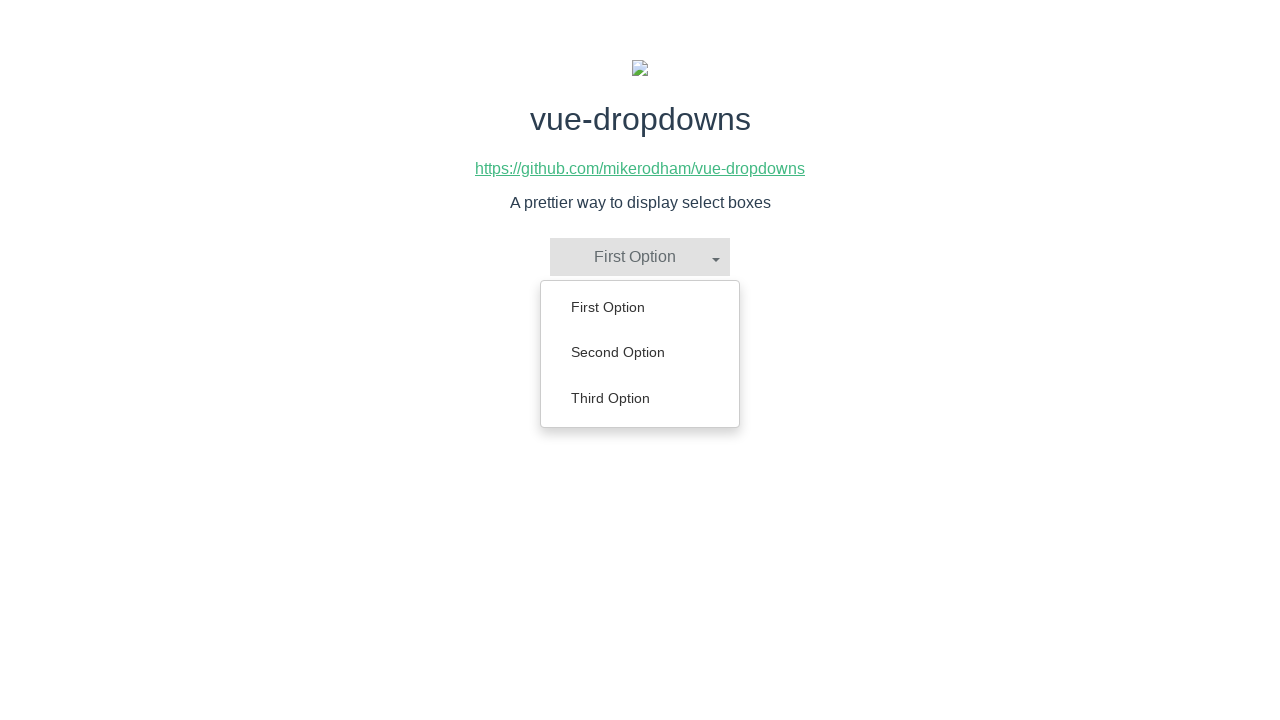

Dropdown menu options loaded
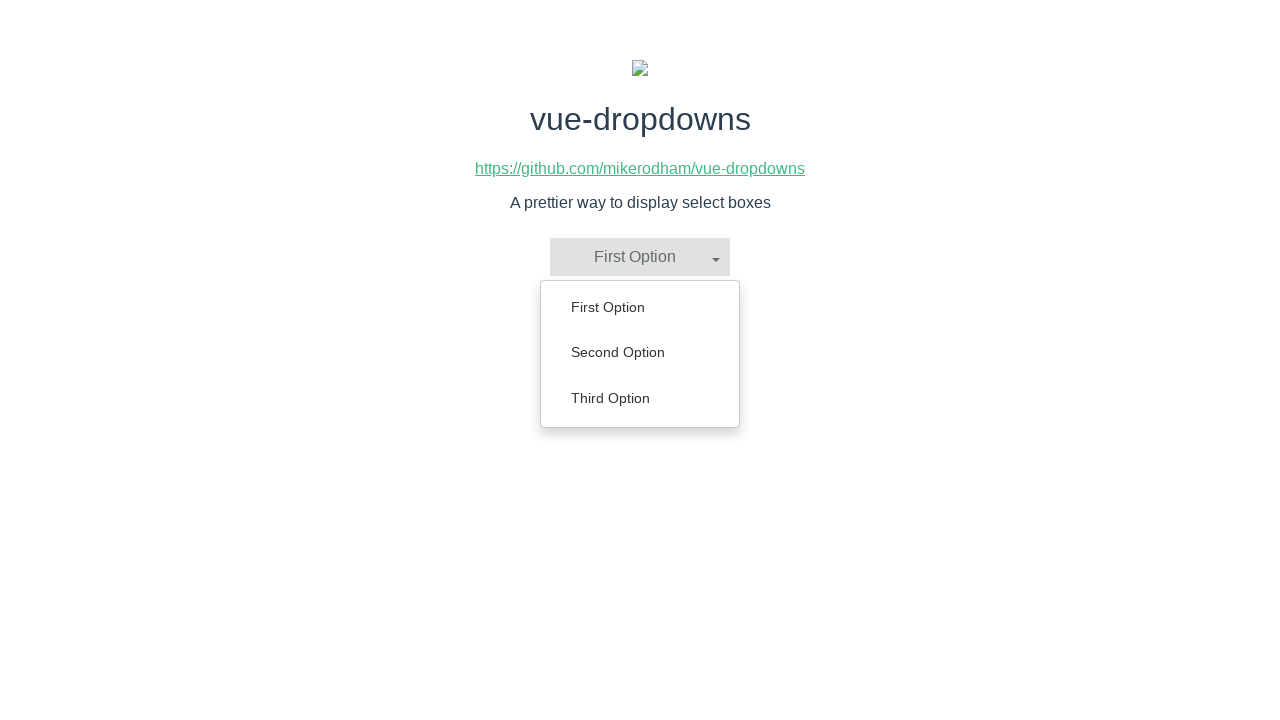

Selected 'Second Option' from dropdown at (640, 352) on ul.dropdown-menu>li>a:has-text('Second Option')
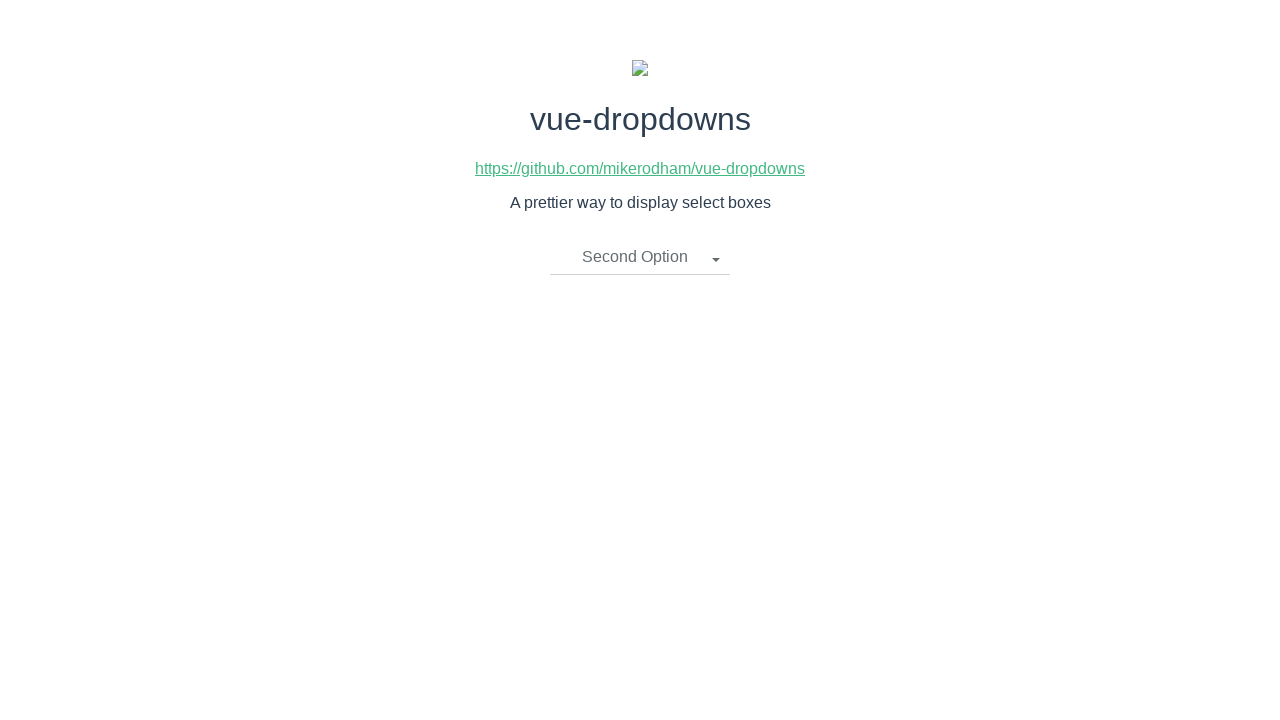

Verified 'Second Option' is displayed as selected value
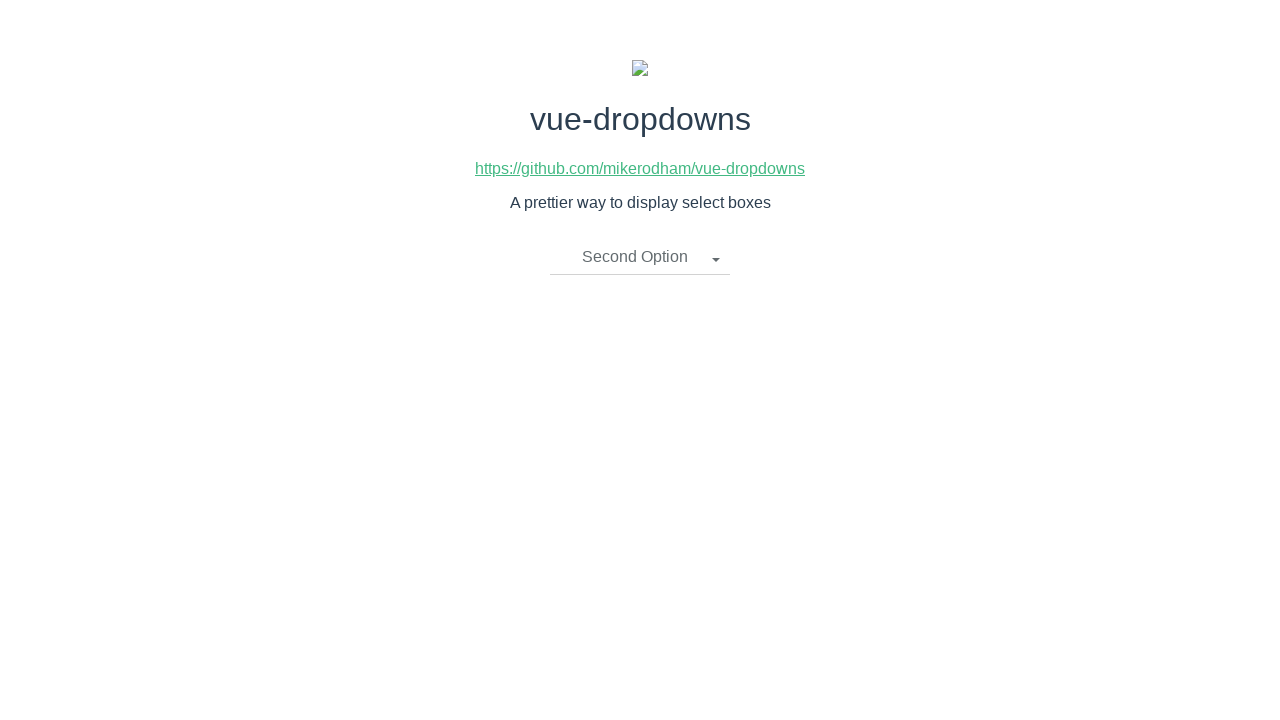

Clicked dropdown toggle to open menu at (640, 257) on li.dropdown-toggle
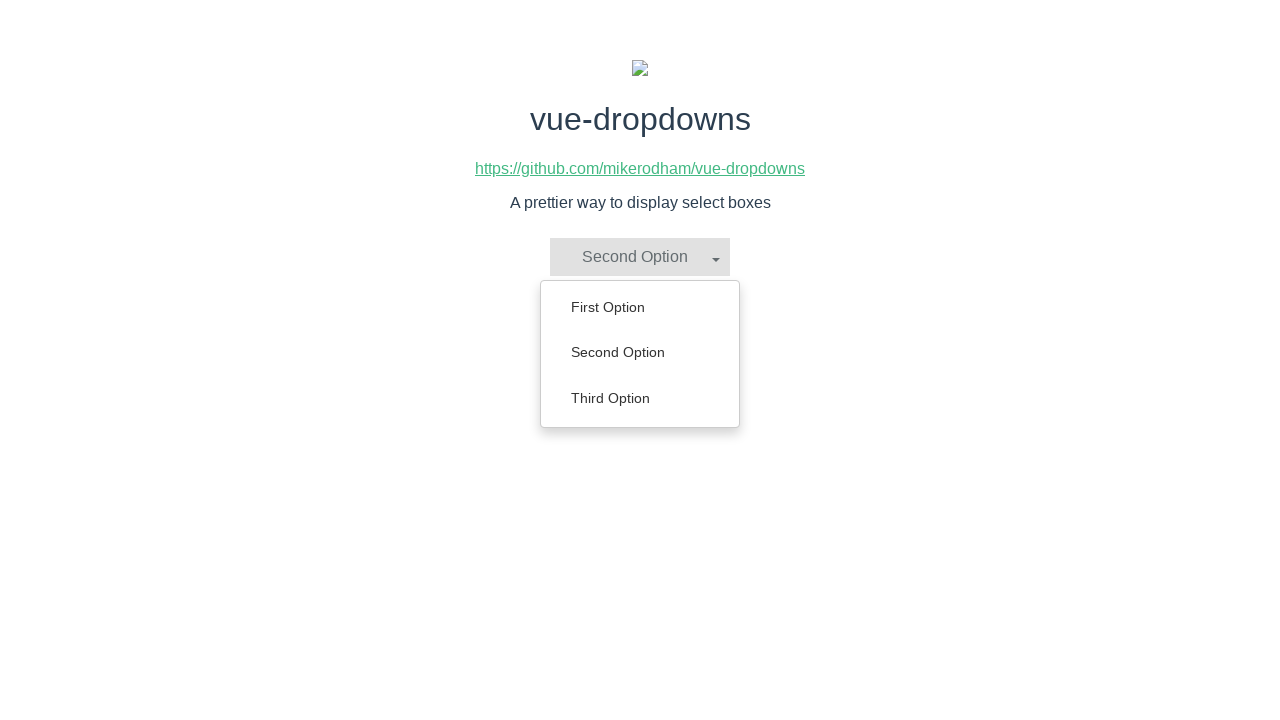

Dropdown menu options loaded
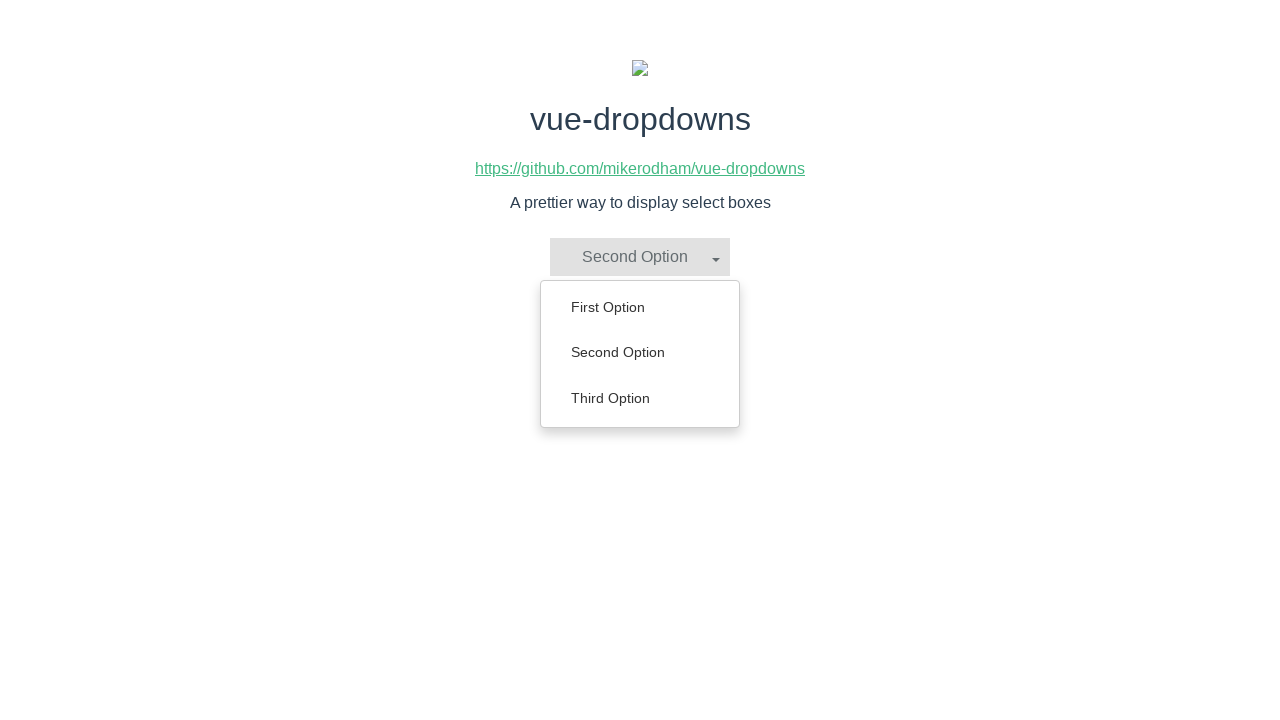

Selected 'Third Option' from dropdown at (640, 398) on ul.dropdown-menu>li>a:has-text('Third Option')
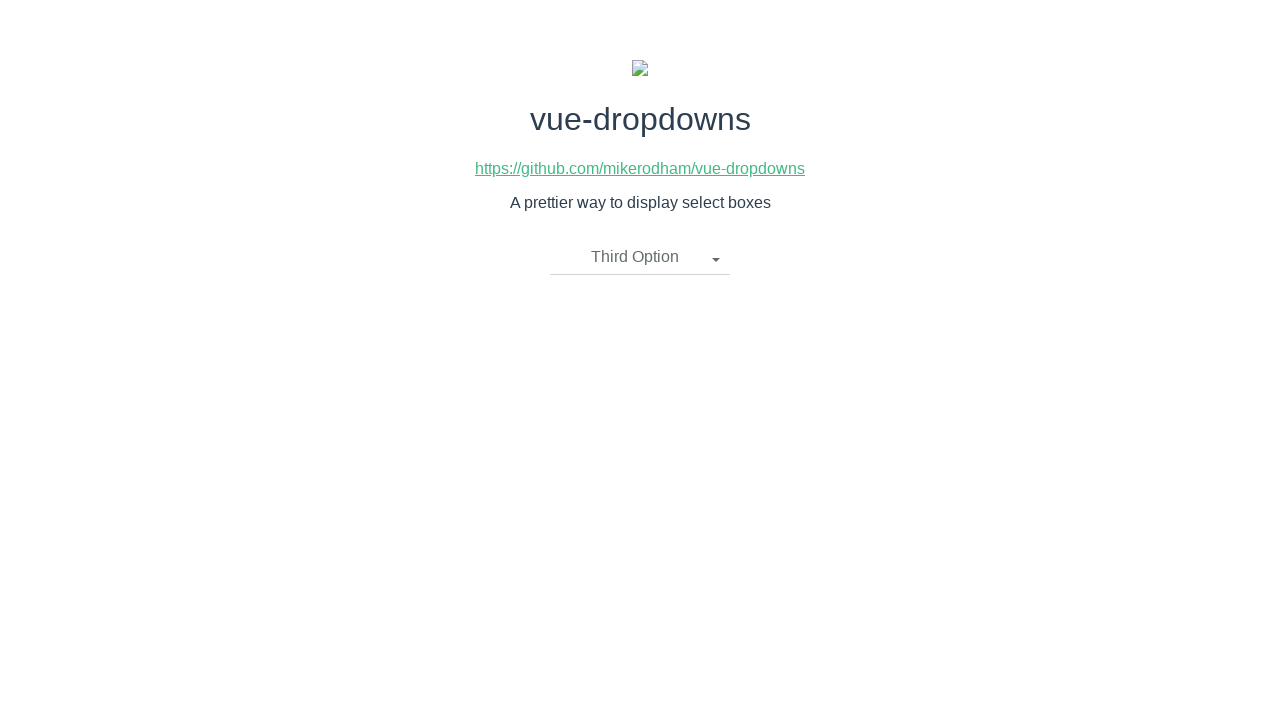

Verified 'Third Option' is displayed as selected value
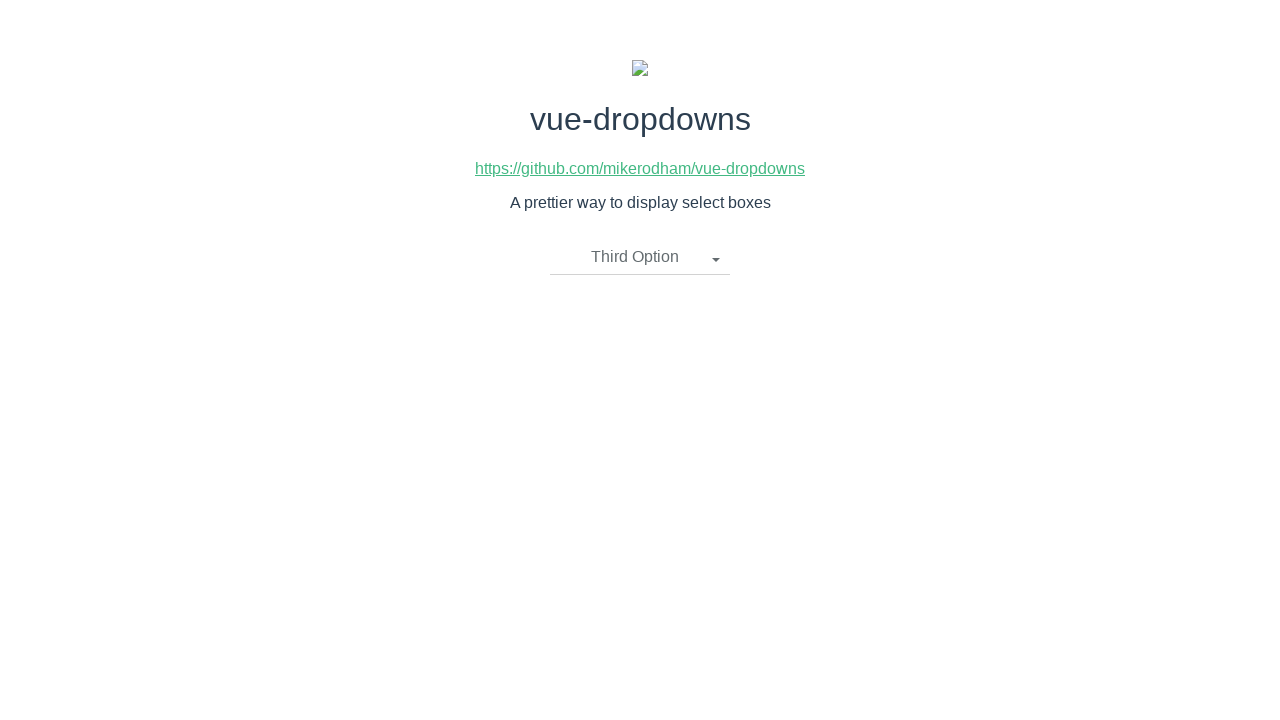

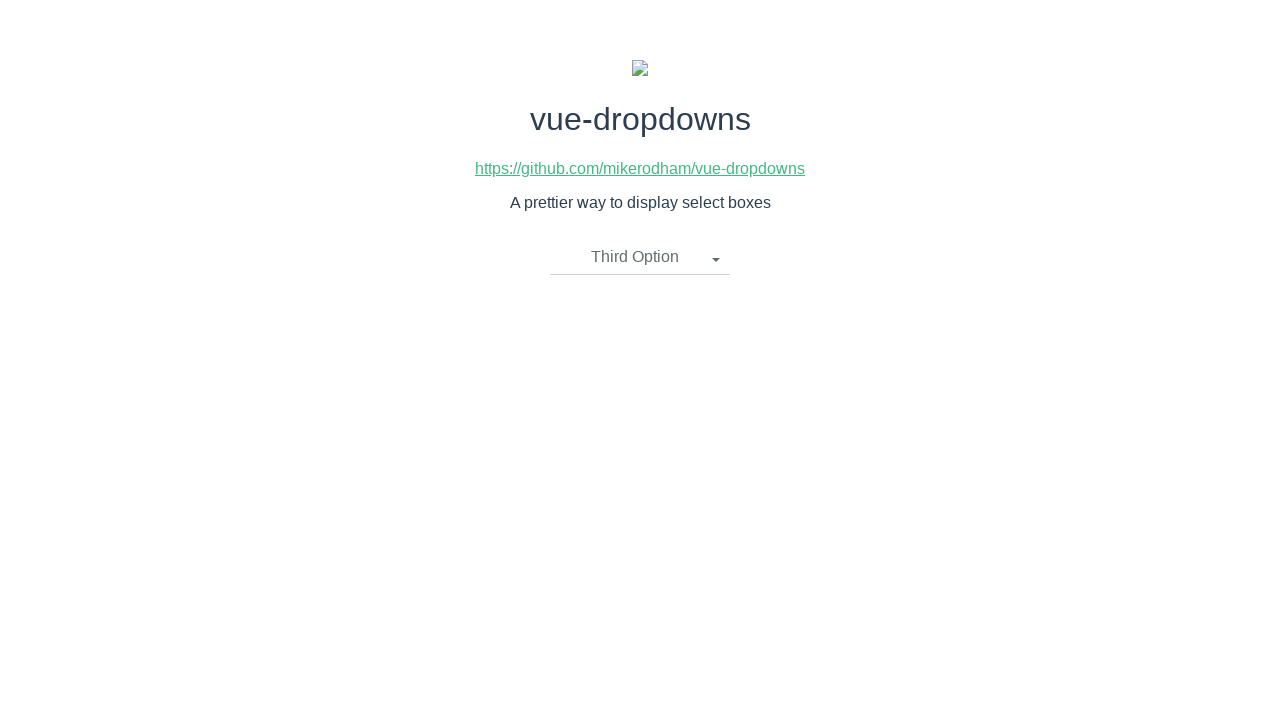